Tests JavaScript confirm alert by clicking the JS Confirm button, switching to the alert, and dismissing it (clicking Cancel)

Starting URL: https://the-internet.herokuapp.com/javascript_alerts

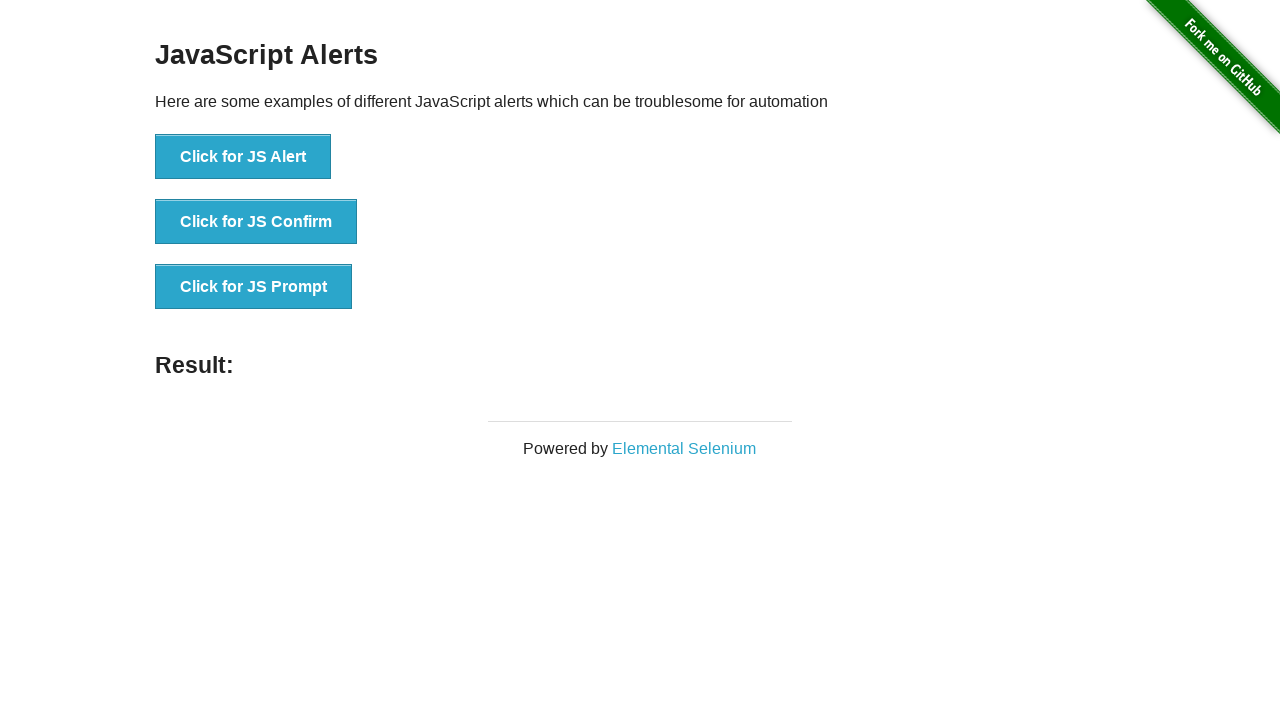

Set up dialog handler to dismiss confirm alerts
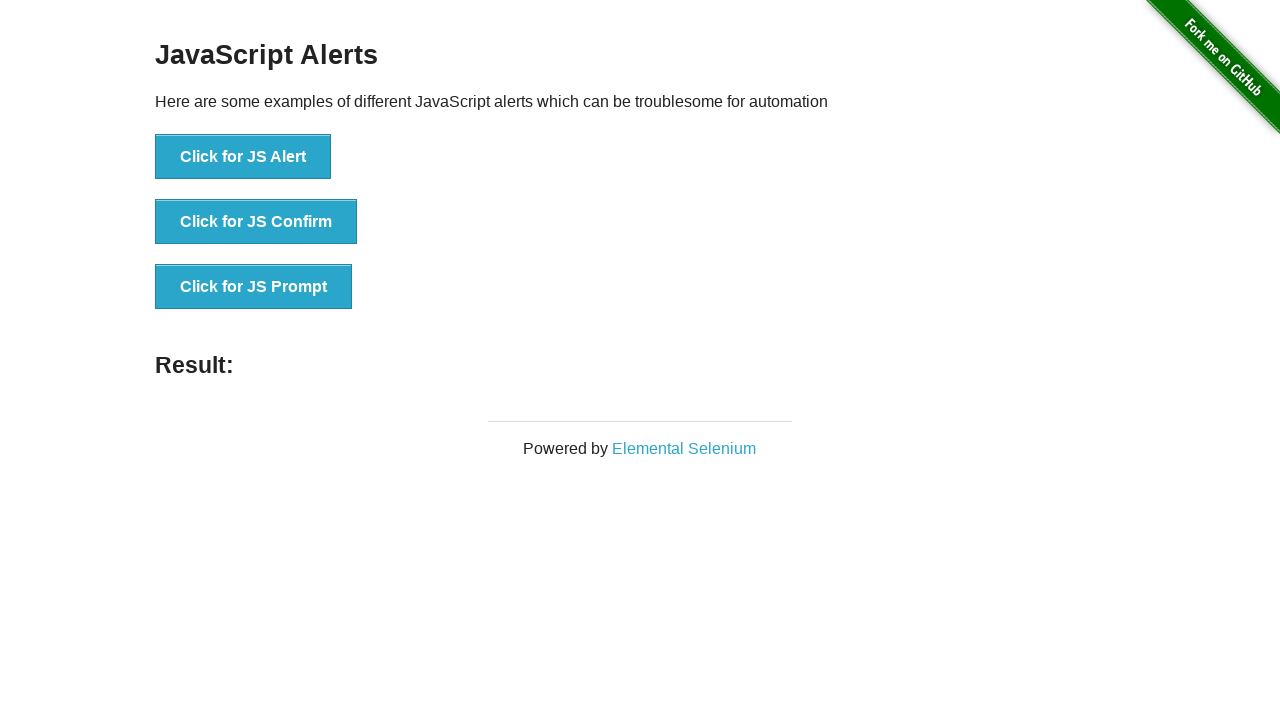

Clicked the JS Confirm button at (256, 222) on xpath=//*[@id='content']/div/ul/li[2]/button
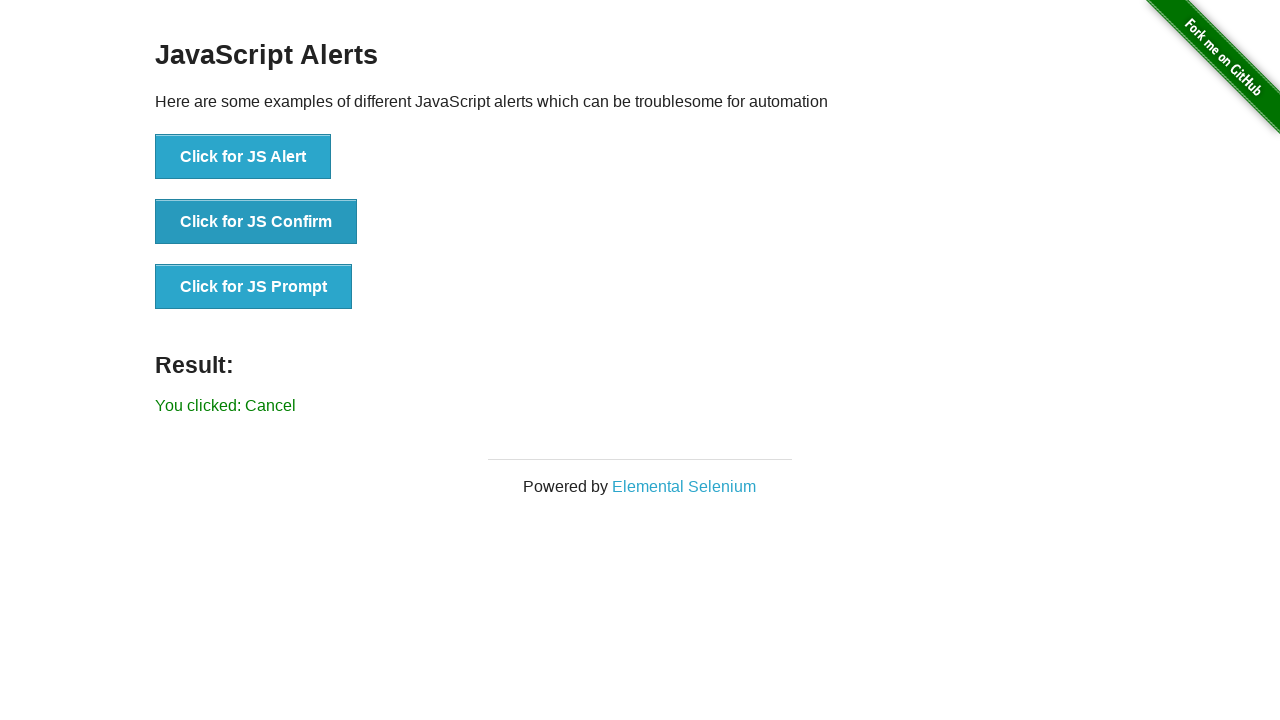

Confirm alert was dismissed and result message appeared
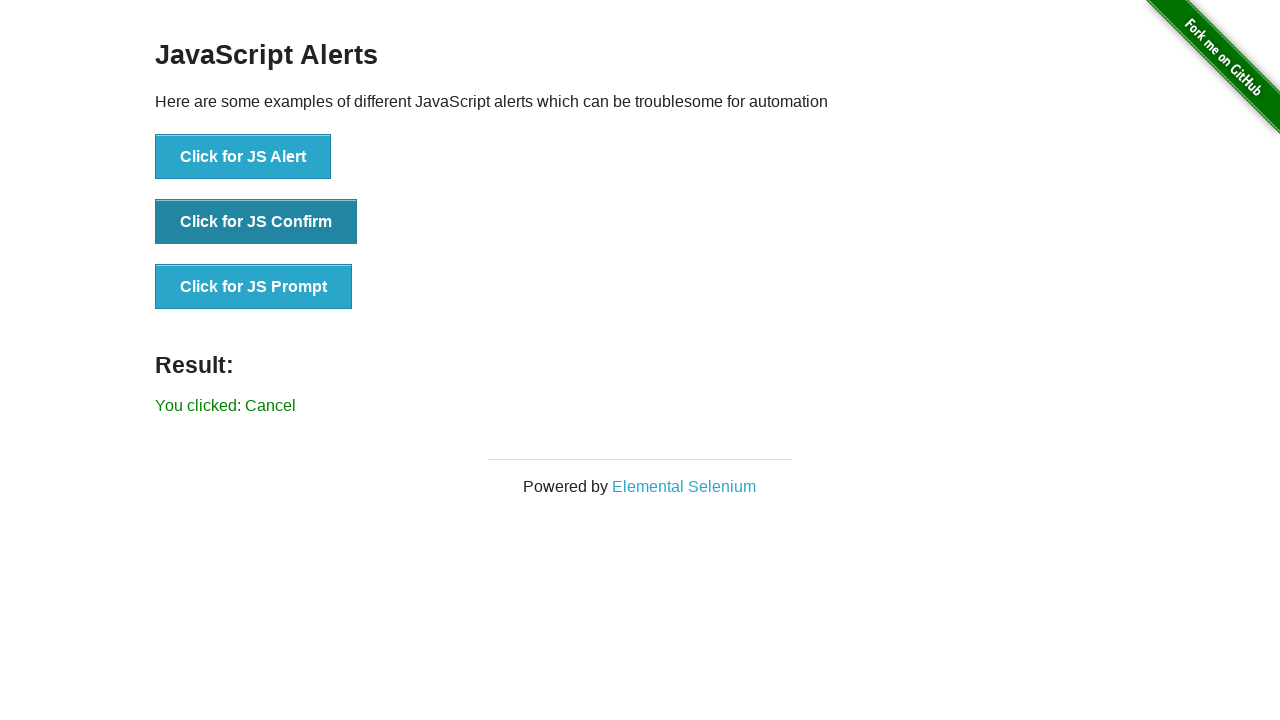

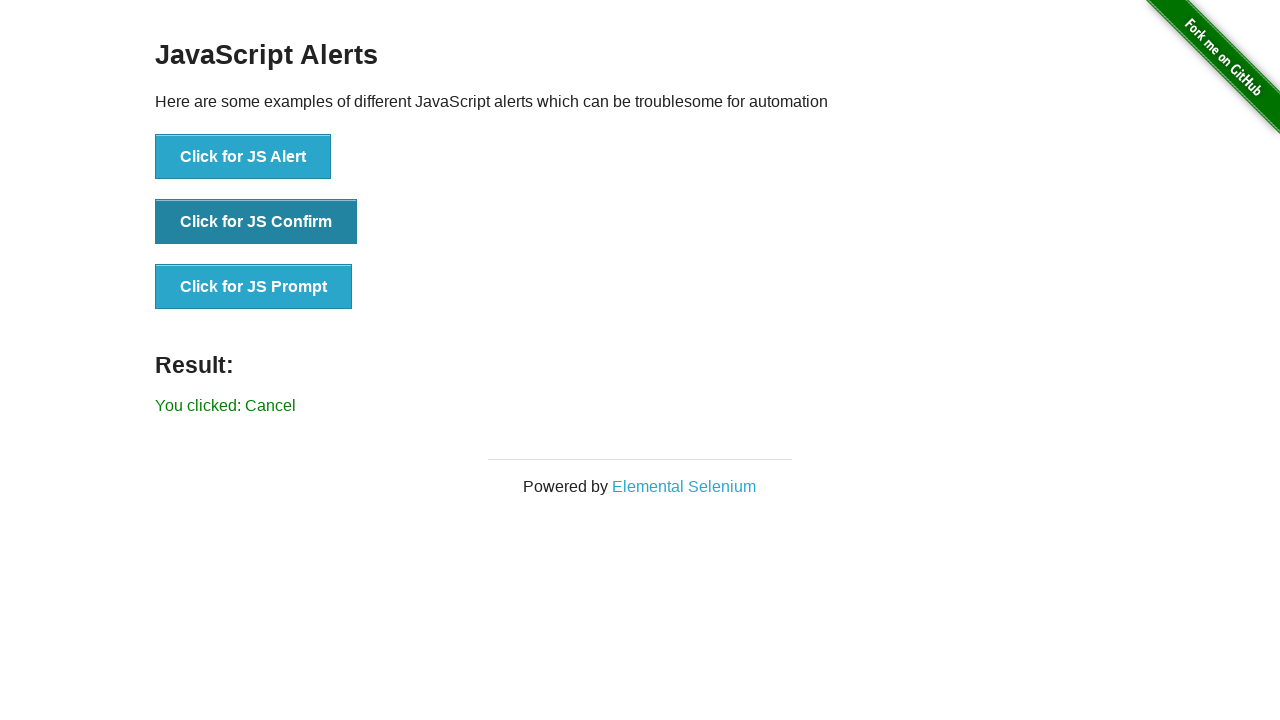